Tests the password reset functionality by clicking a button to access the reset password form and entering an email address to request a password reset.

Starting URL: https://gor-pathology.web.app/

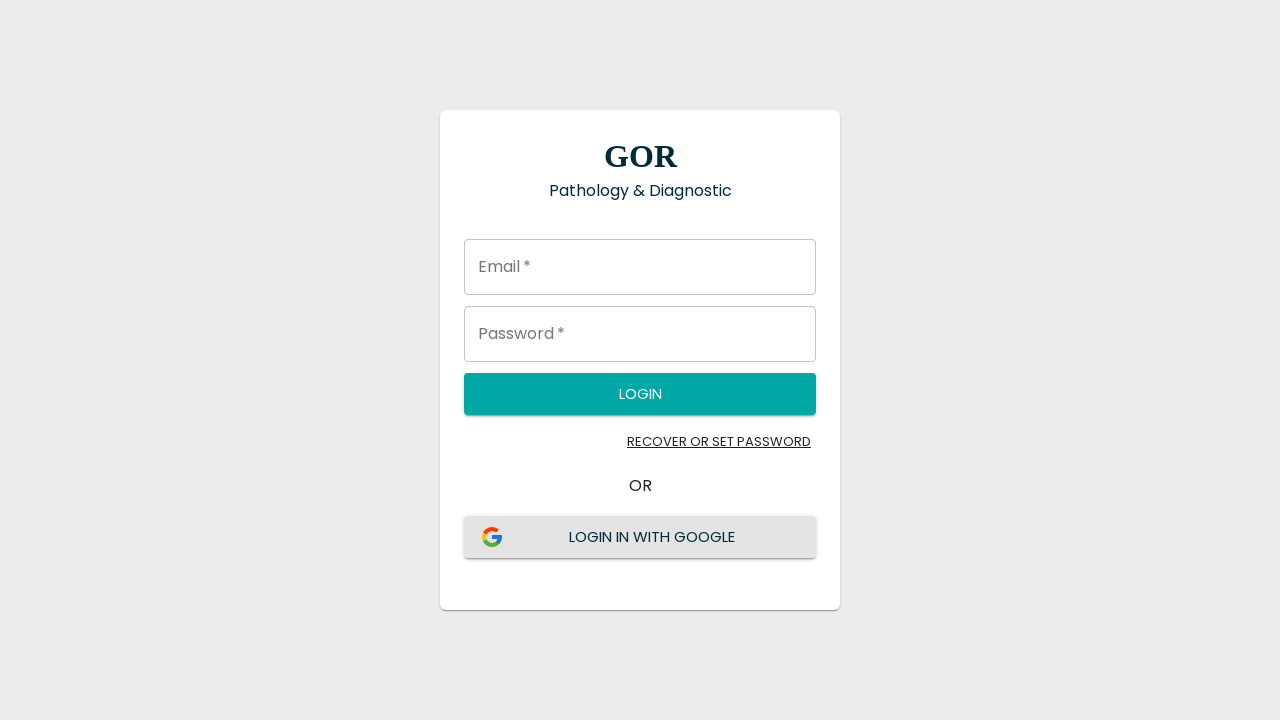

Clicked the reset password / forgot password button at (640, 394) on .MuiButtonBase-root
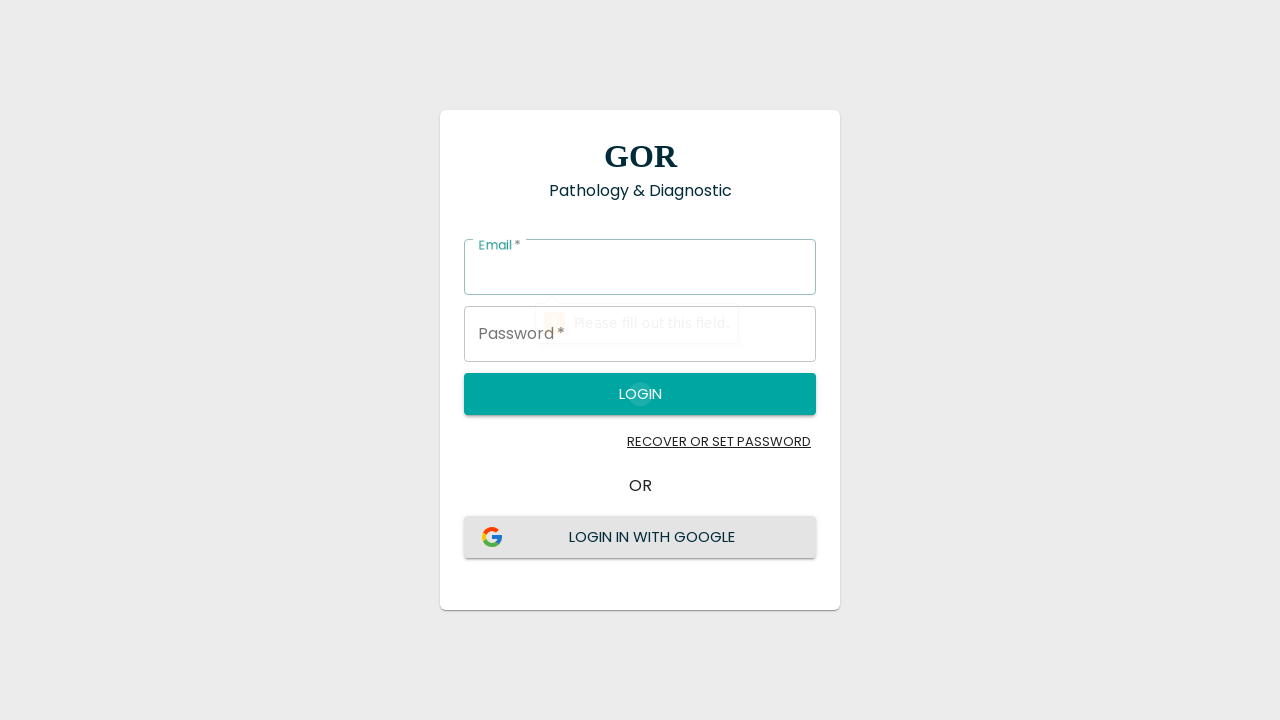

Filled email input field with 'user_reset@testmail.io' for password reset on input[type='email']
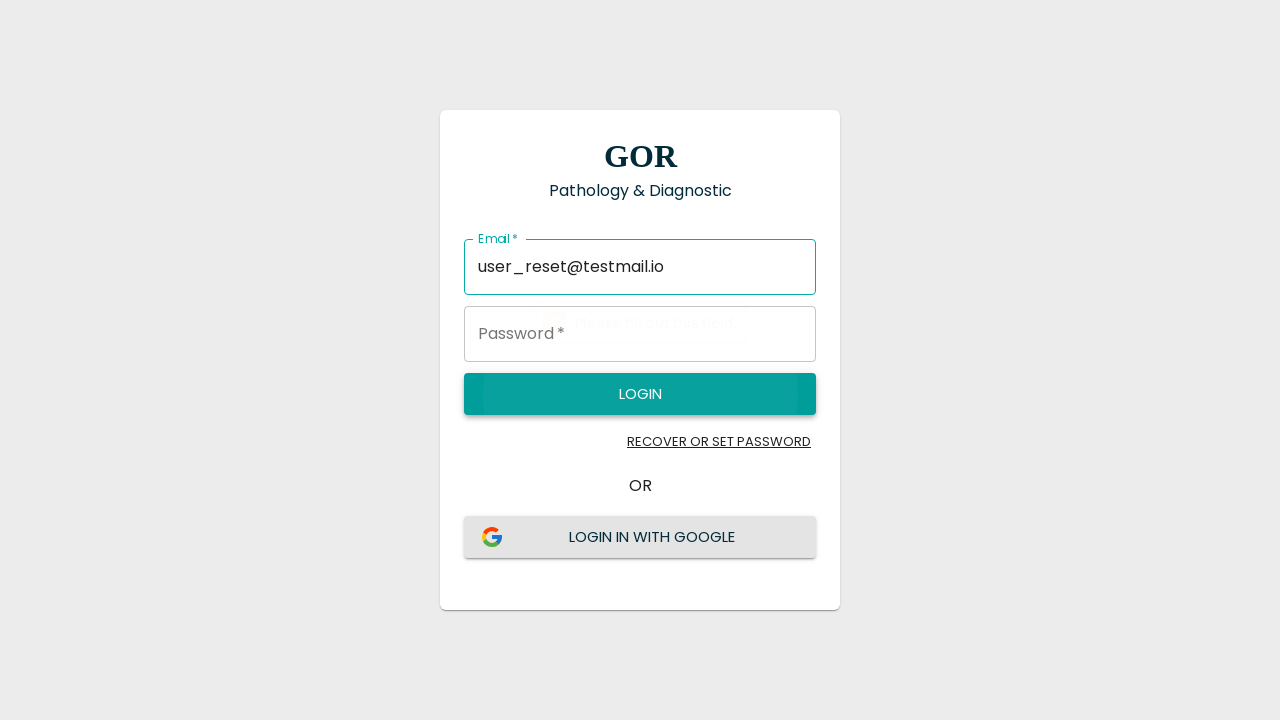

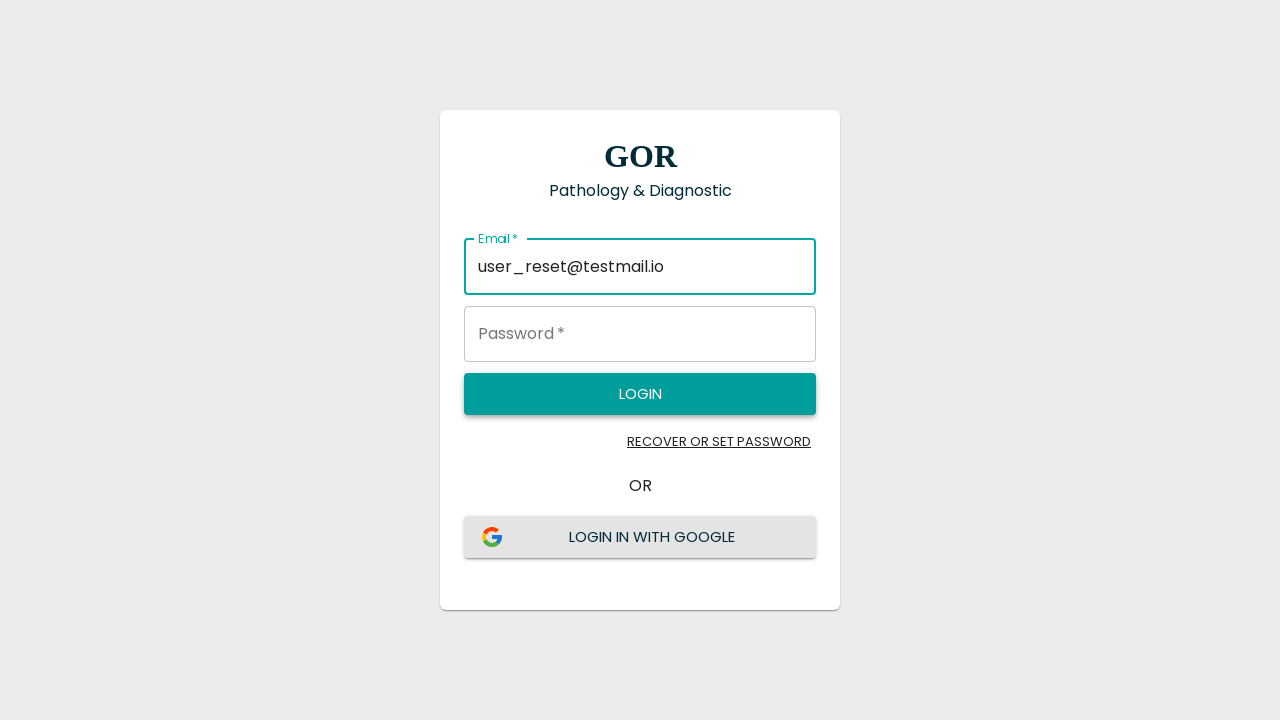